Tests handling JavaScript alerts including simple alert, prompt with input, and confirm dialog

Starting URL: http://omayo.blogspot.com/

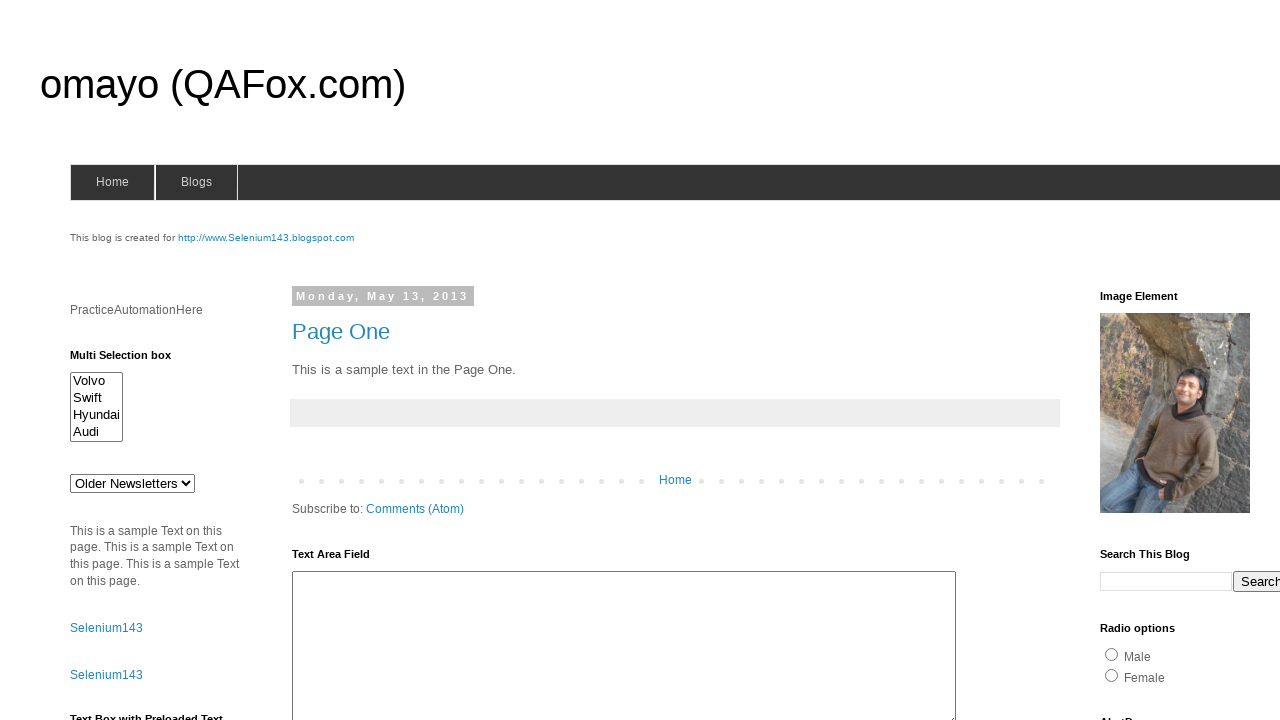

Set up dialog handler to accept simple alerts
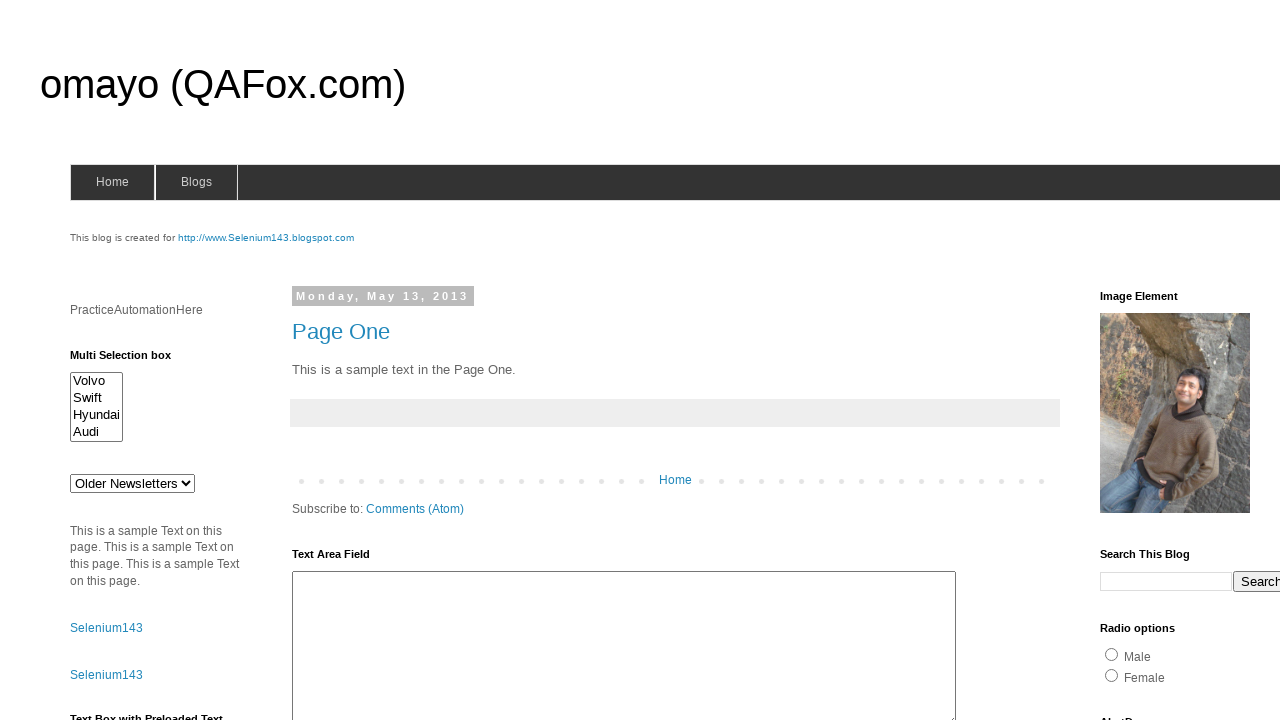

Clicked alert1 button to trigger simple alert at (1154, 361) on #alert1
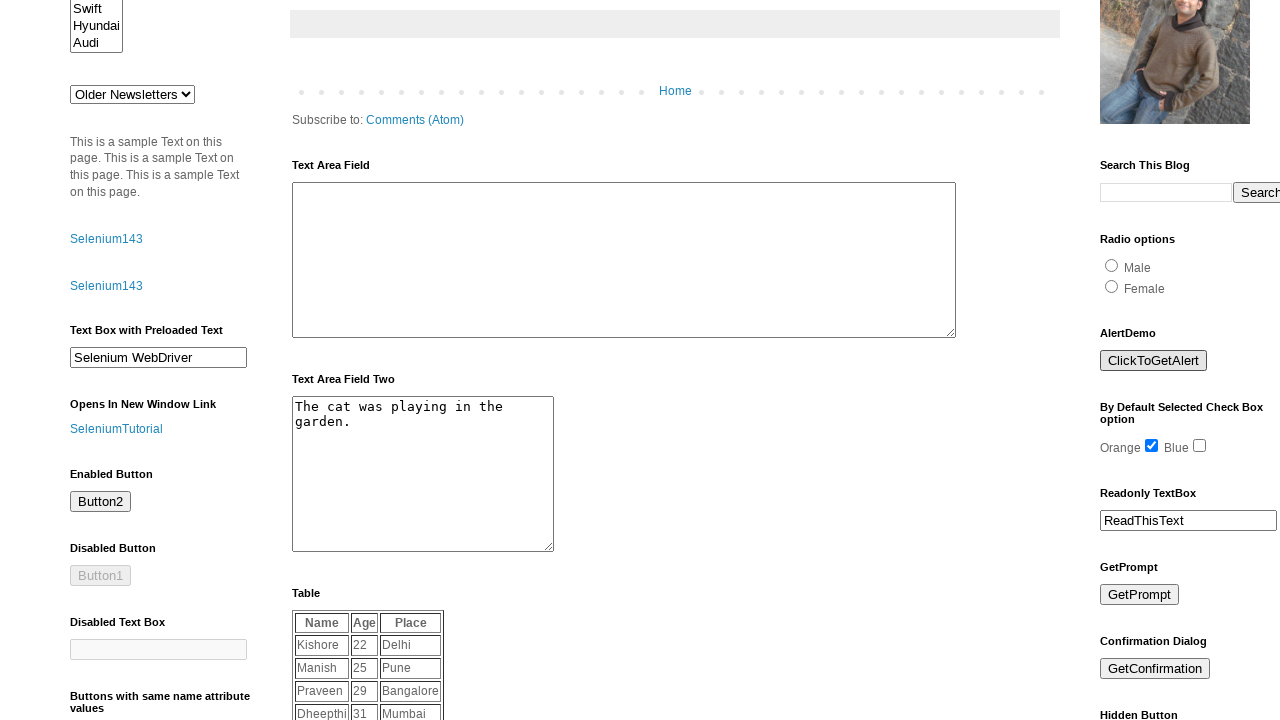

Set up dialog handler to accept prompt with input 'name'
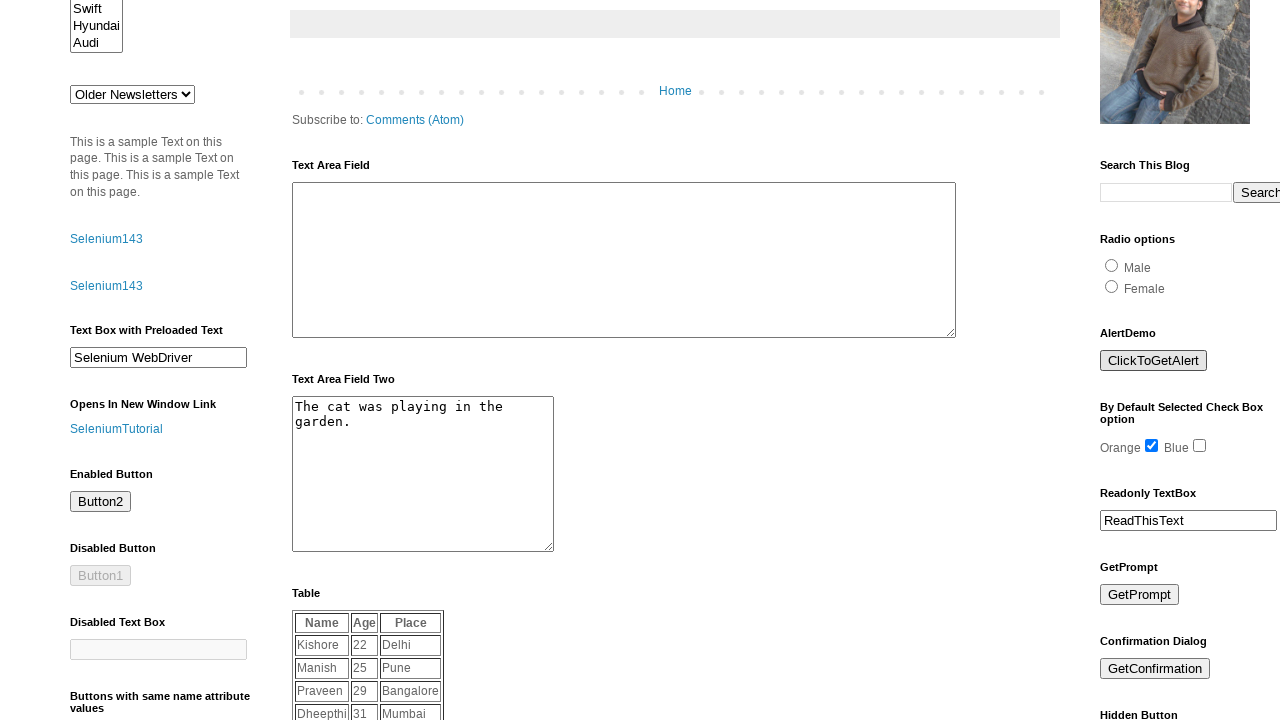

Clicked prompt button to trigger prompt dialog at (1140, 595) on #prompt
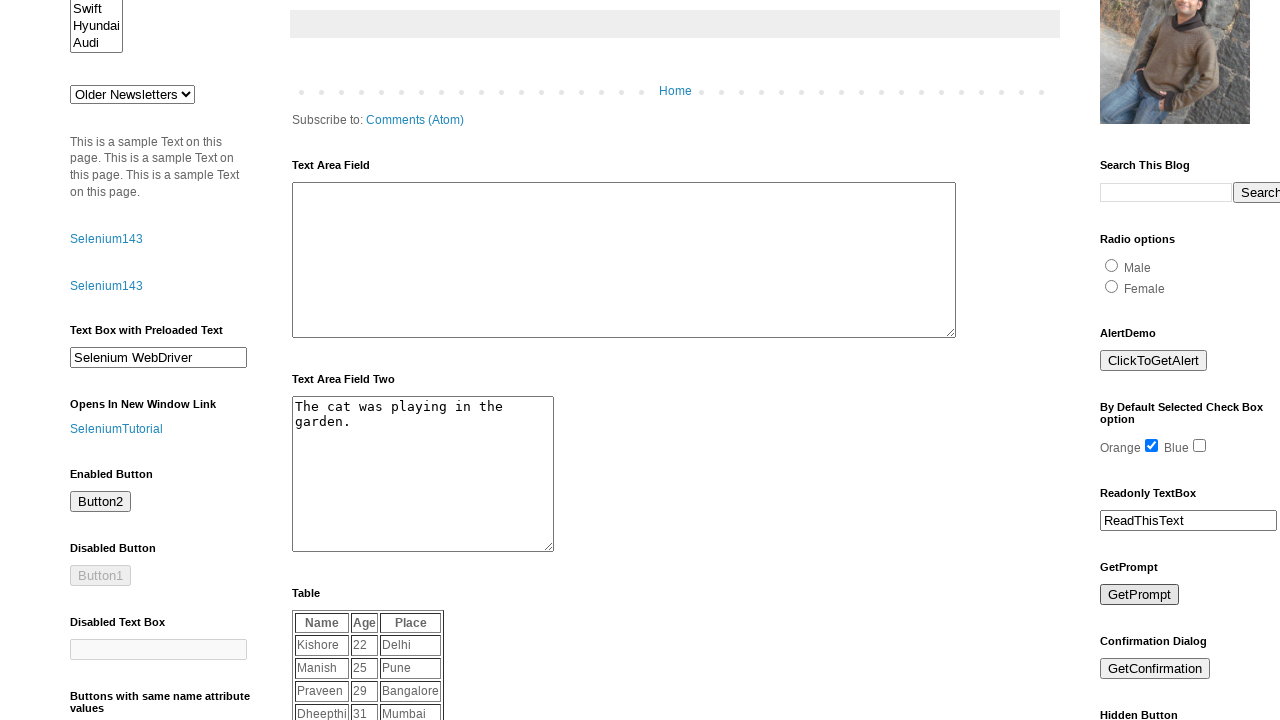

Set up dialog handler to accept confirm dialog
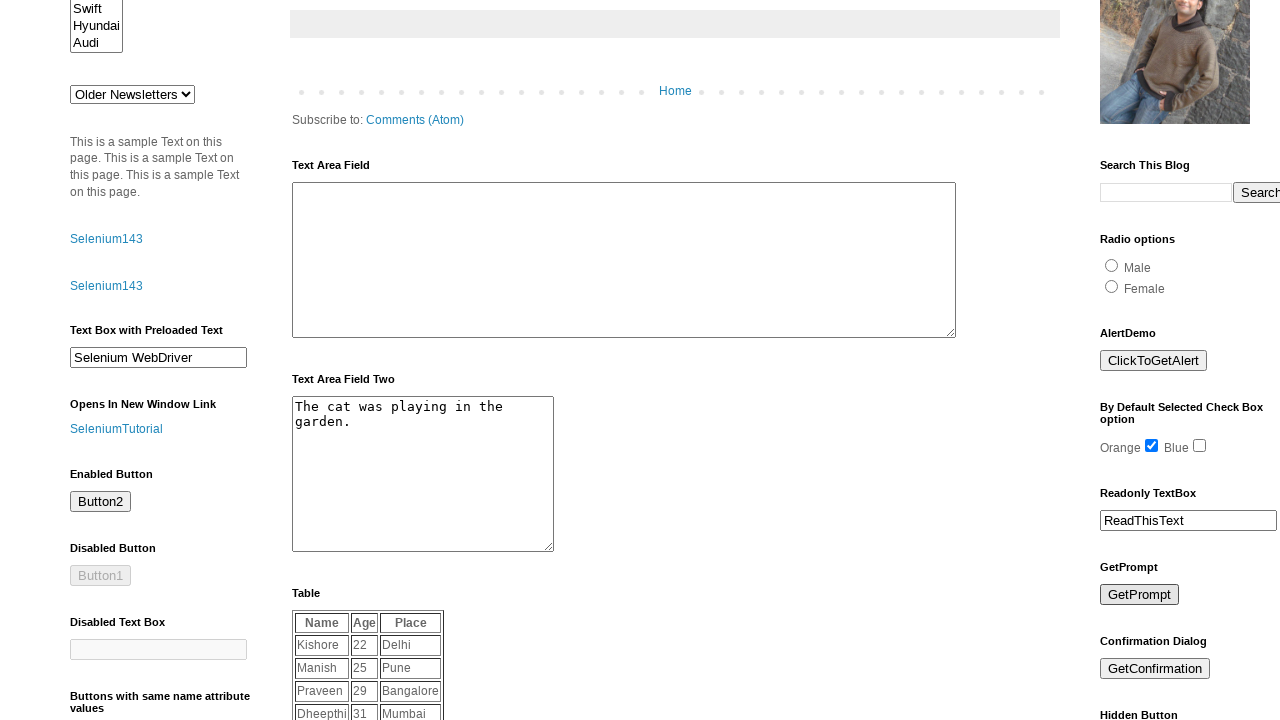

Clicked confirm button to trigger confirm dialog at (1155, 669) on #confirm
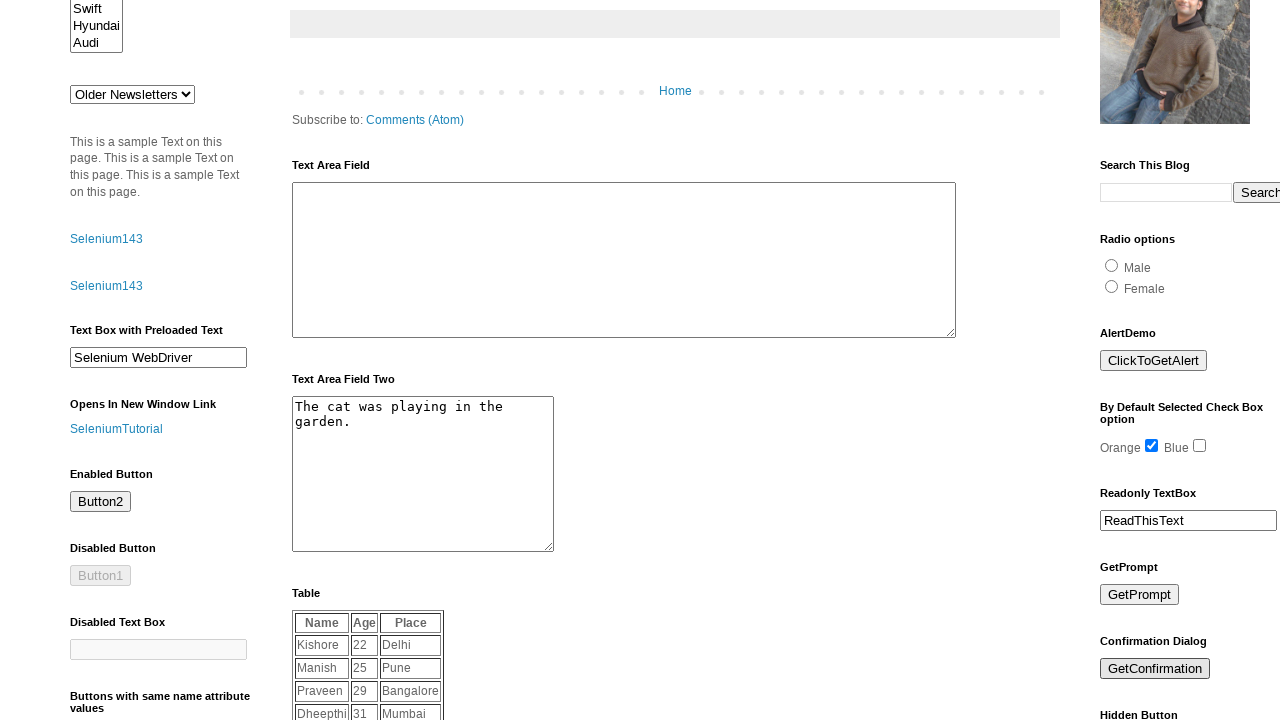

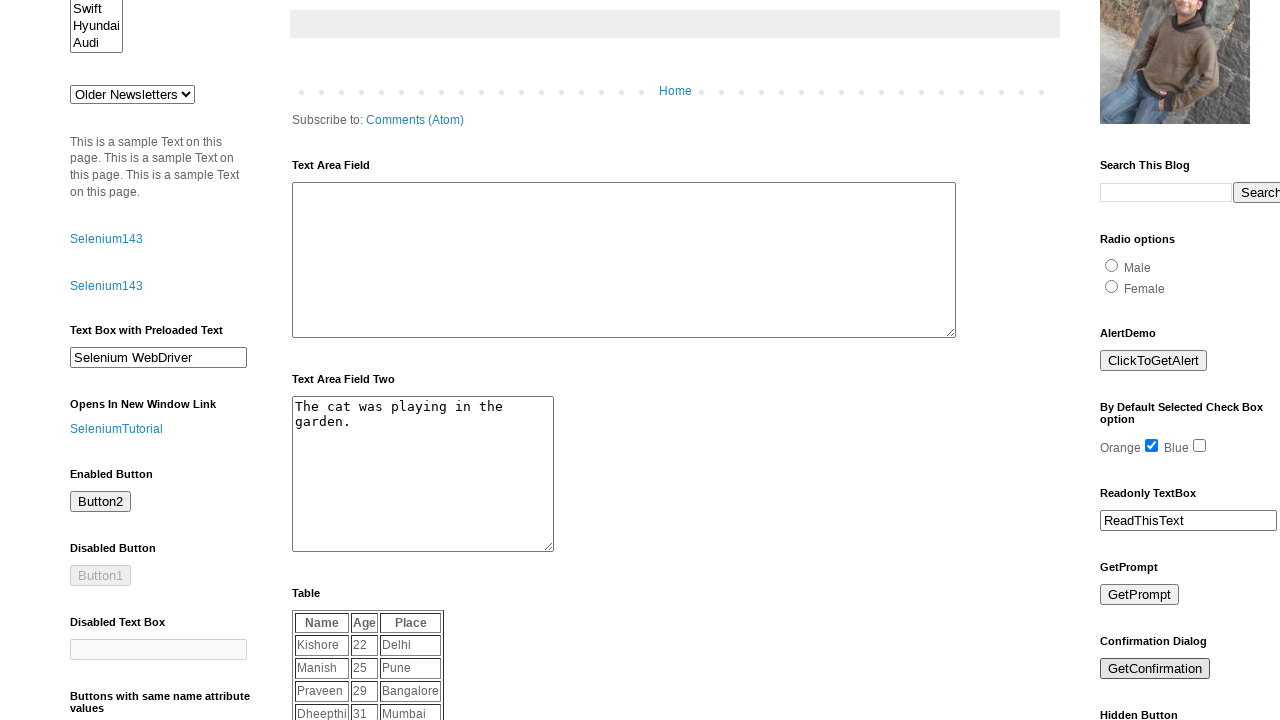